Opens the search dialog and clicks on the searchbox to interact with it.

Starting URL: https://playwright.dev/

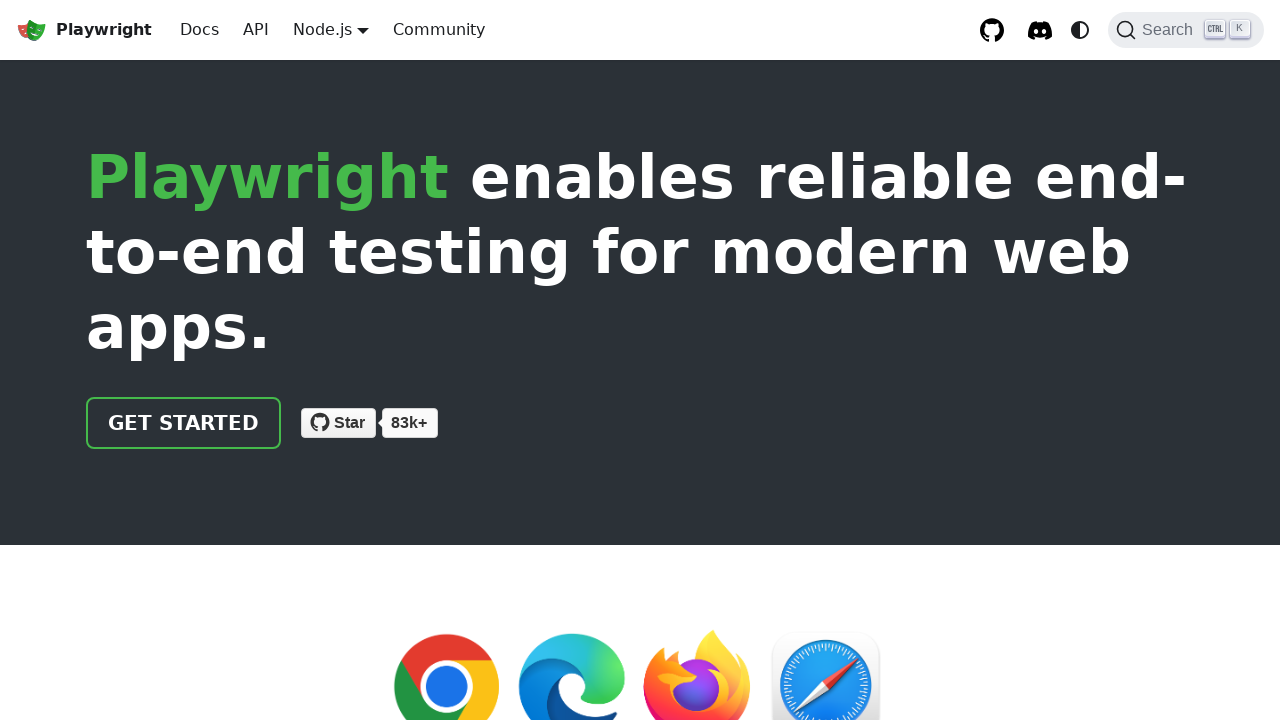

Clicked the Search button to open the search dialog at (1186, 30) on internal:role=button[name="Search"i]
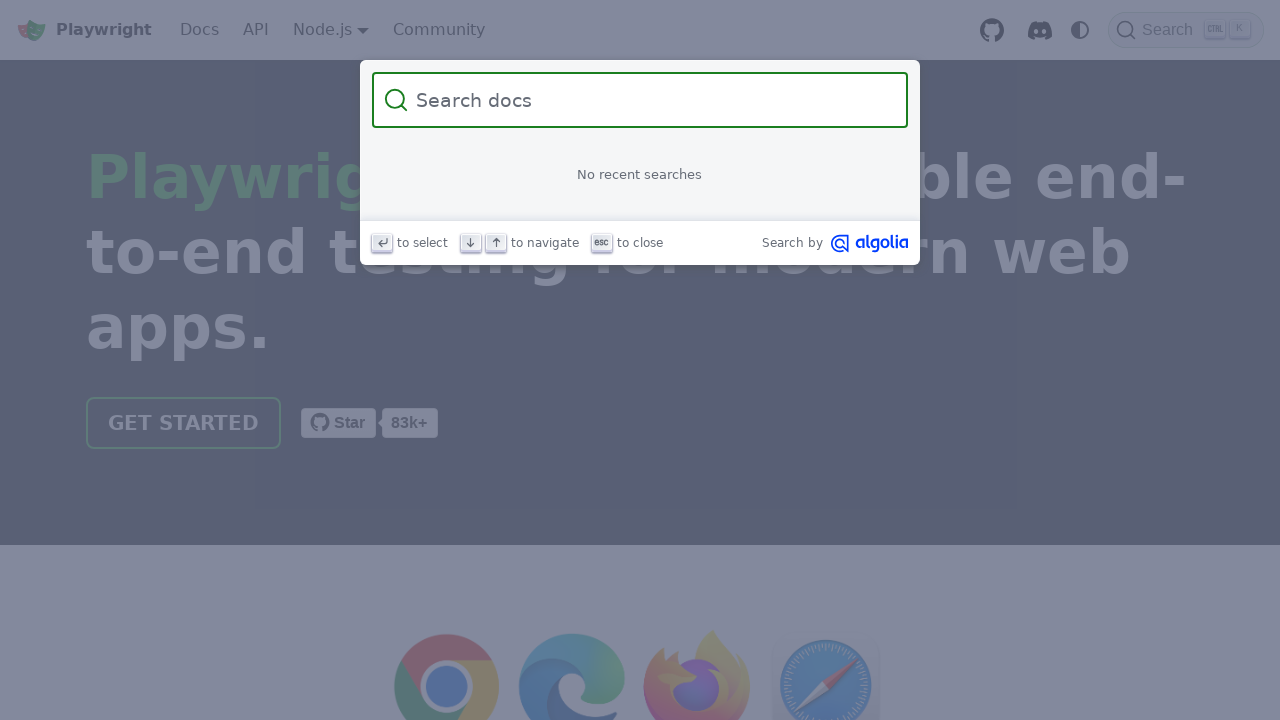

Clicked on the searchbox to interact with it at (652, 100) on internal:role=searchbox[name="search"i]
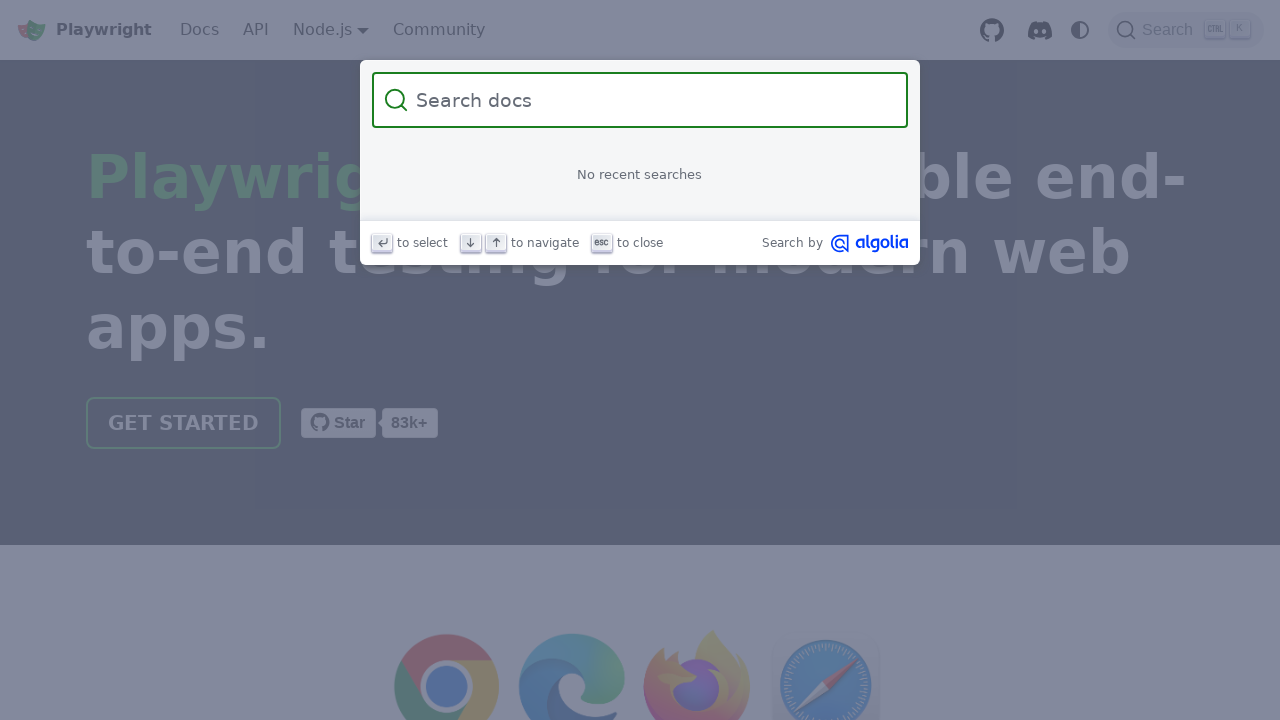

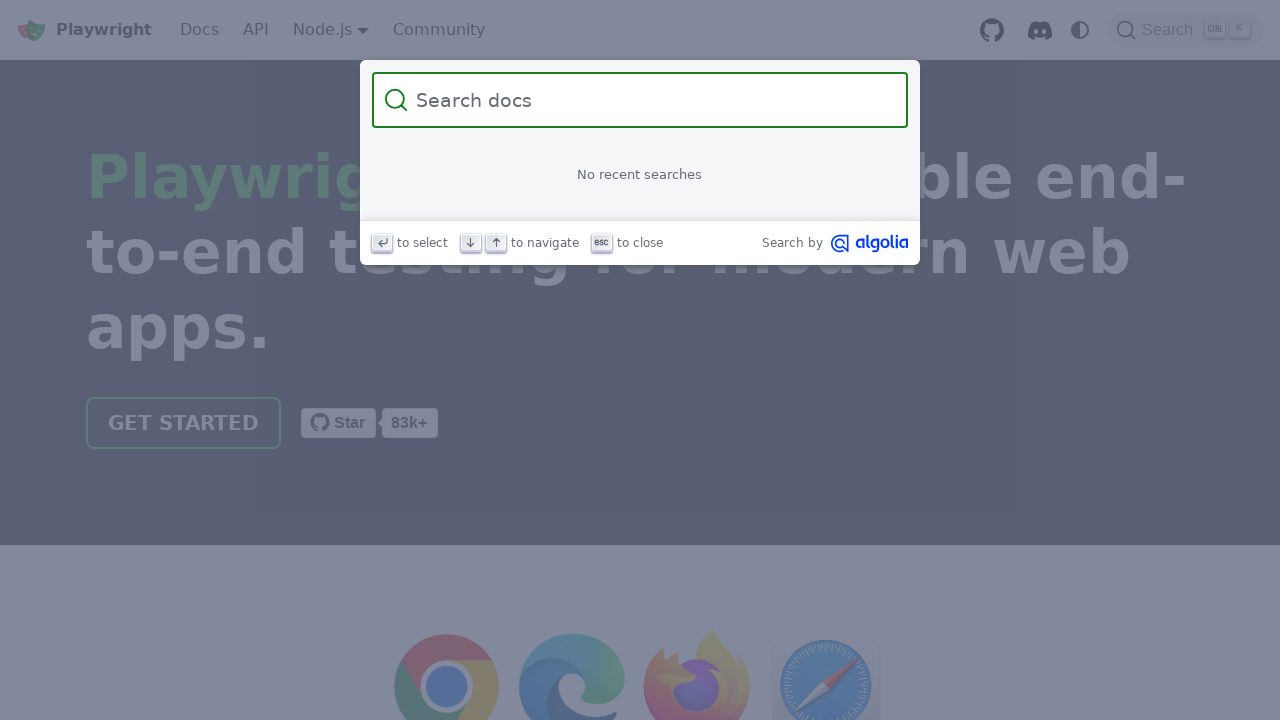